Tests e-commerce shopping cart functionality by adding specific vegetable items (Broccoli, Cucumber, Carrot) to cart, proceeding to checkout, and applying a promo code

Starting URL: https://rahulshettyacademy.com/seleniumPractise/

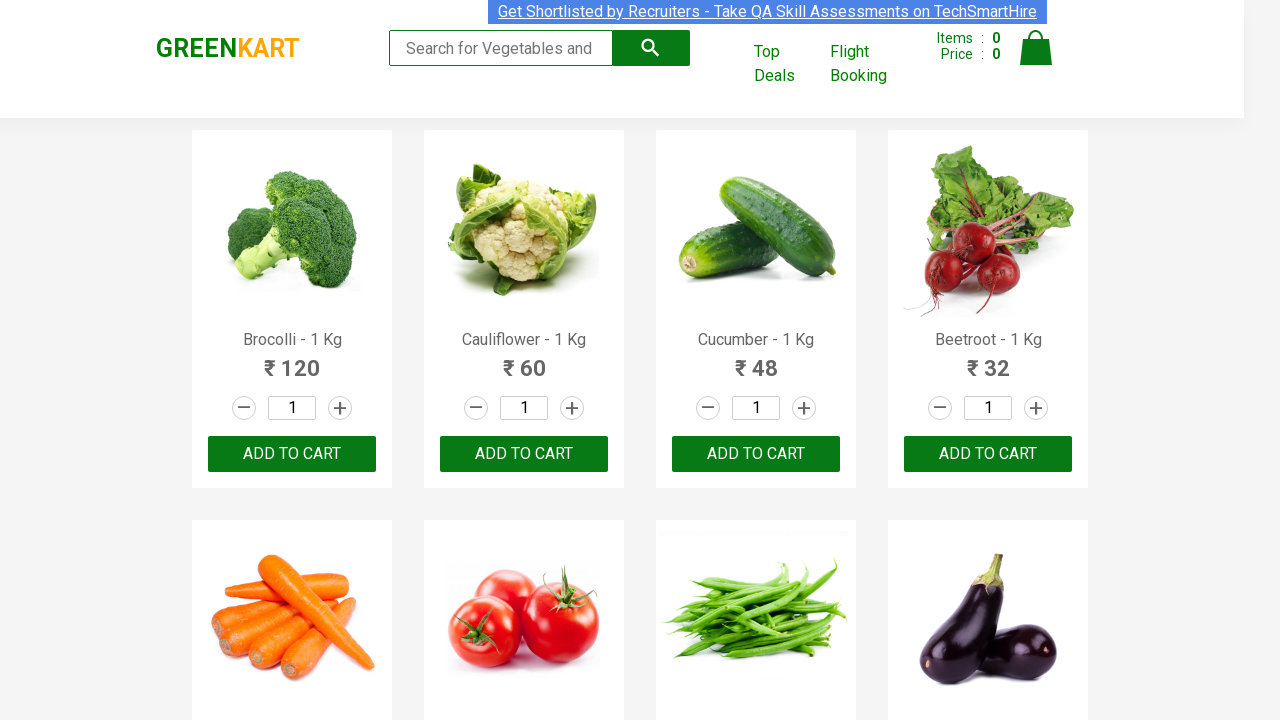

Product names loaded on page
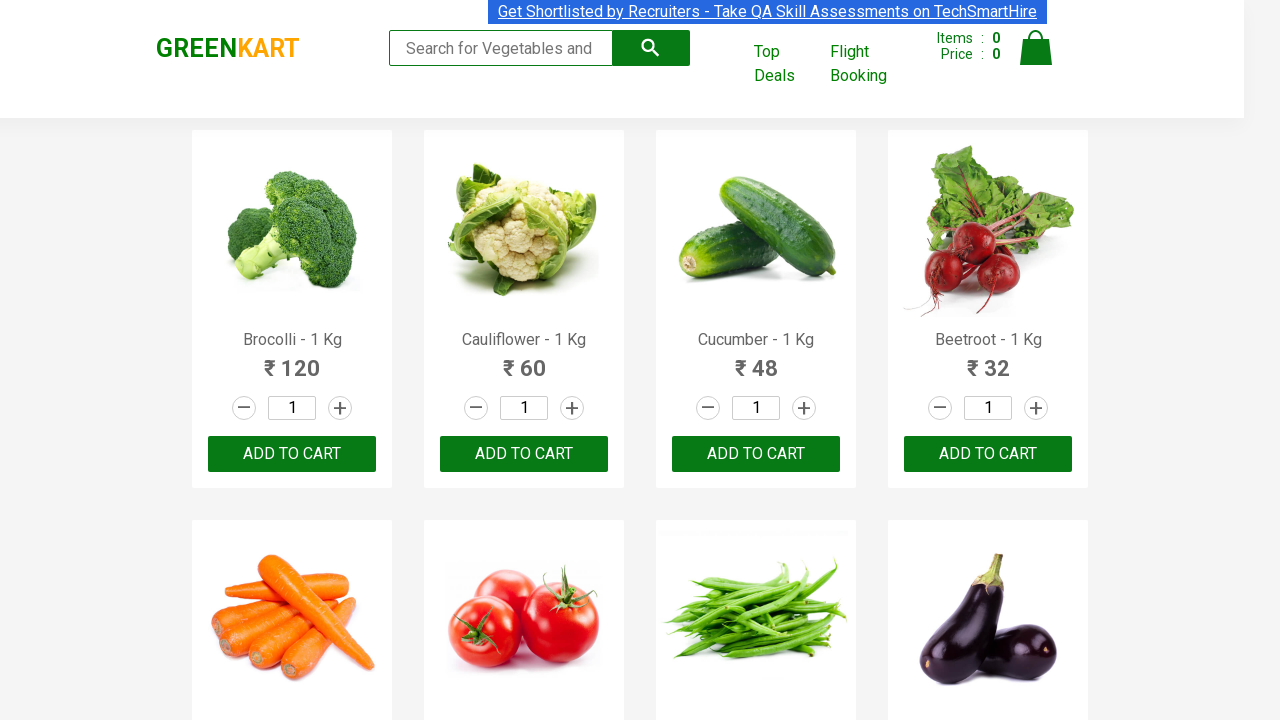

Retrieved all product elements from page
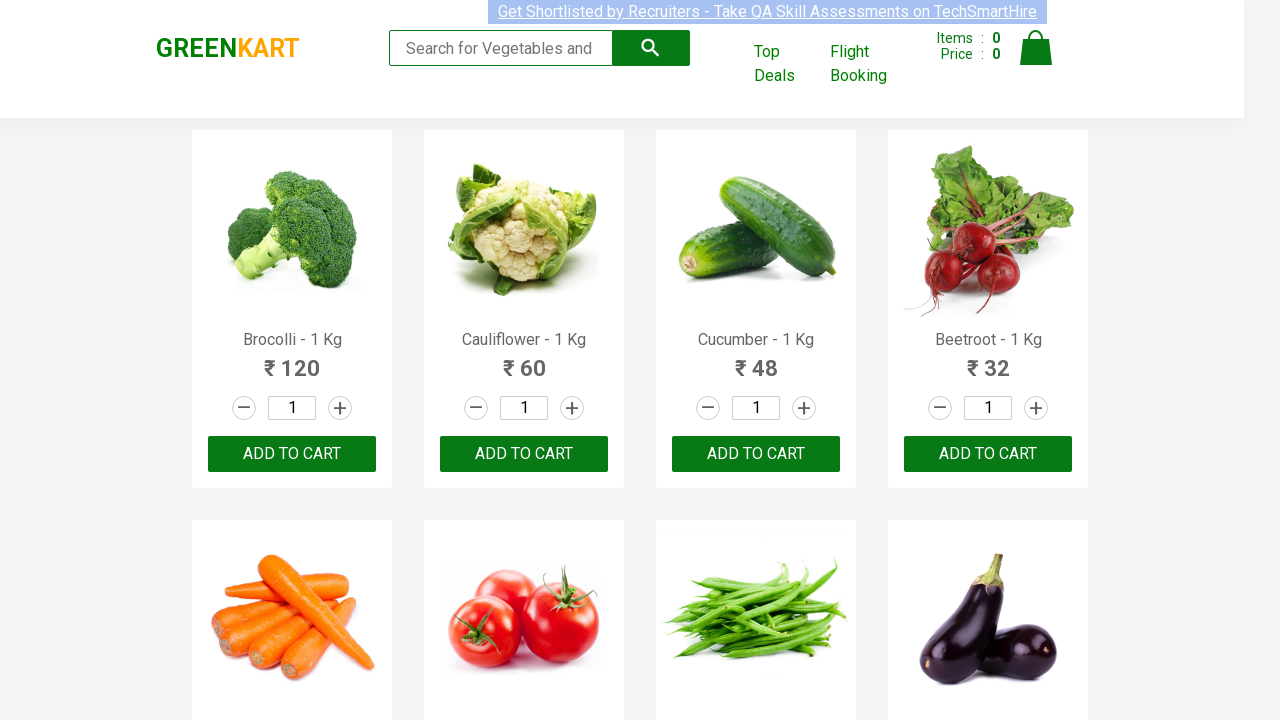

Added Brocolli to cart at (292, 454) on div.product-action button >> nth=0
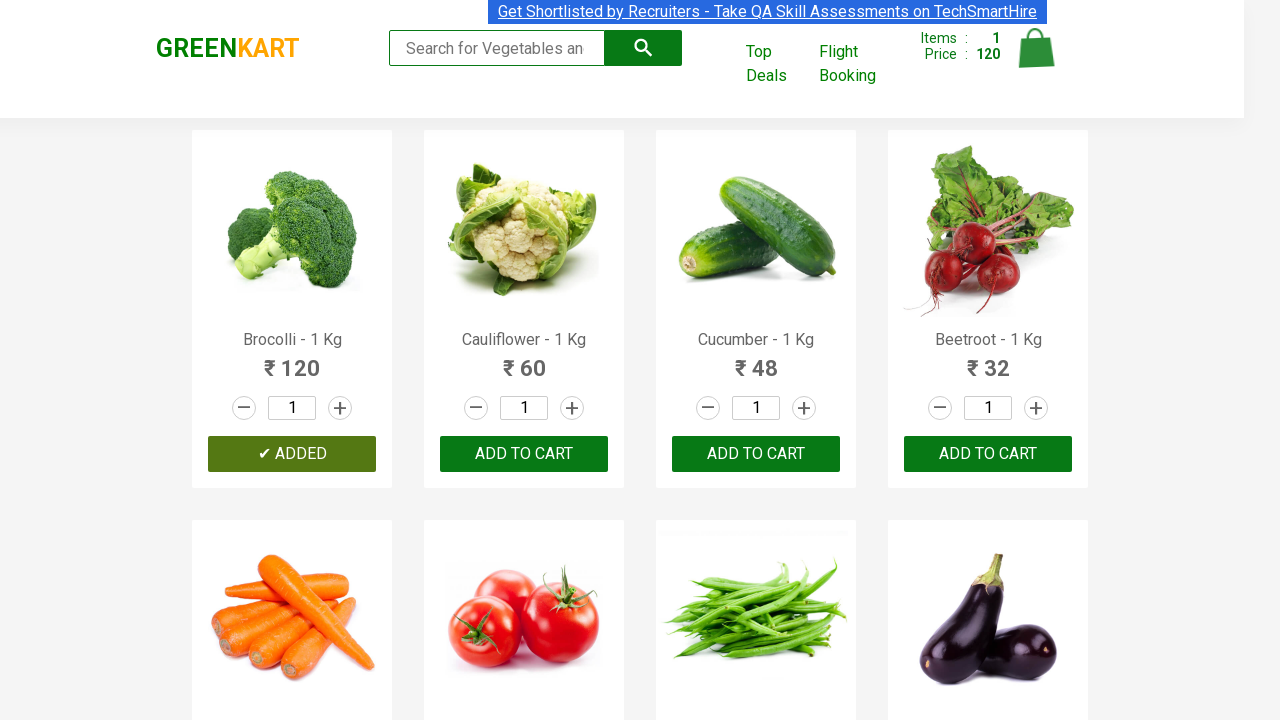

Added Cucumber to cart at (756, 454) on div.product-action button >> nth=2
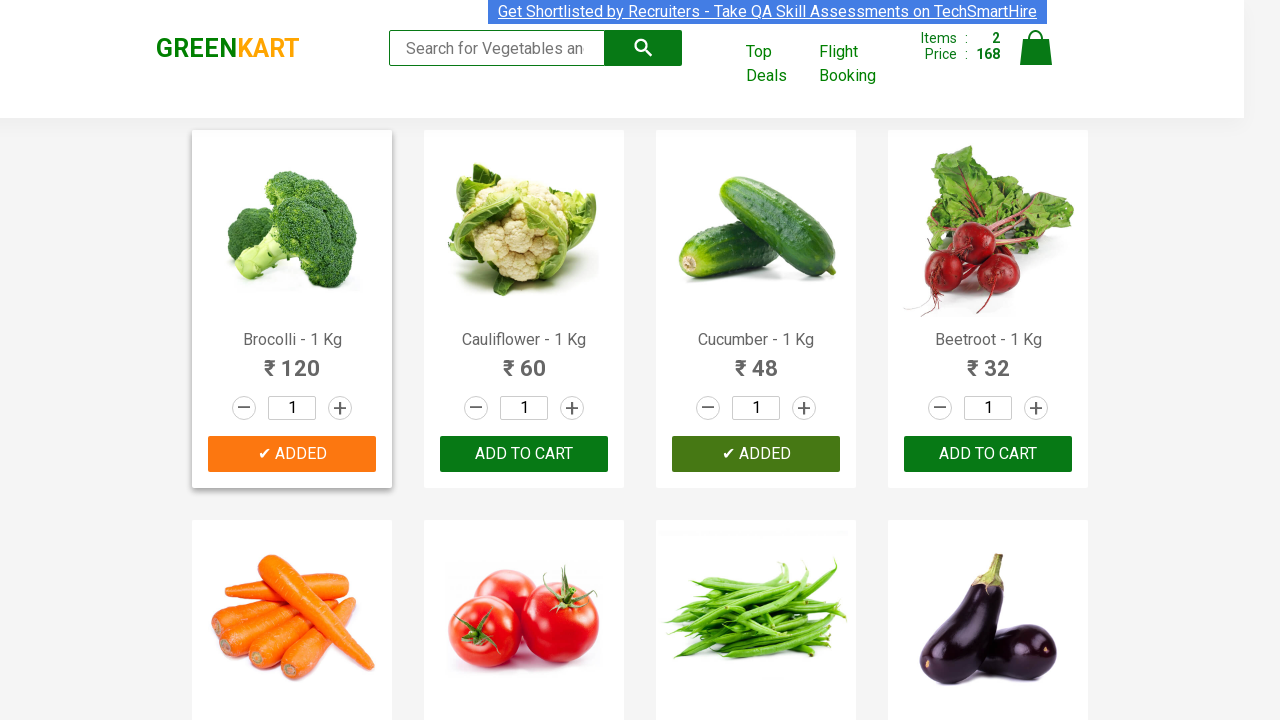

Added Carrot to cart at (292, 360) on div.product-action button >> nth=4
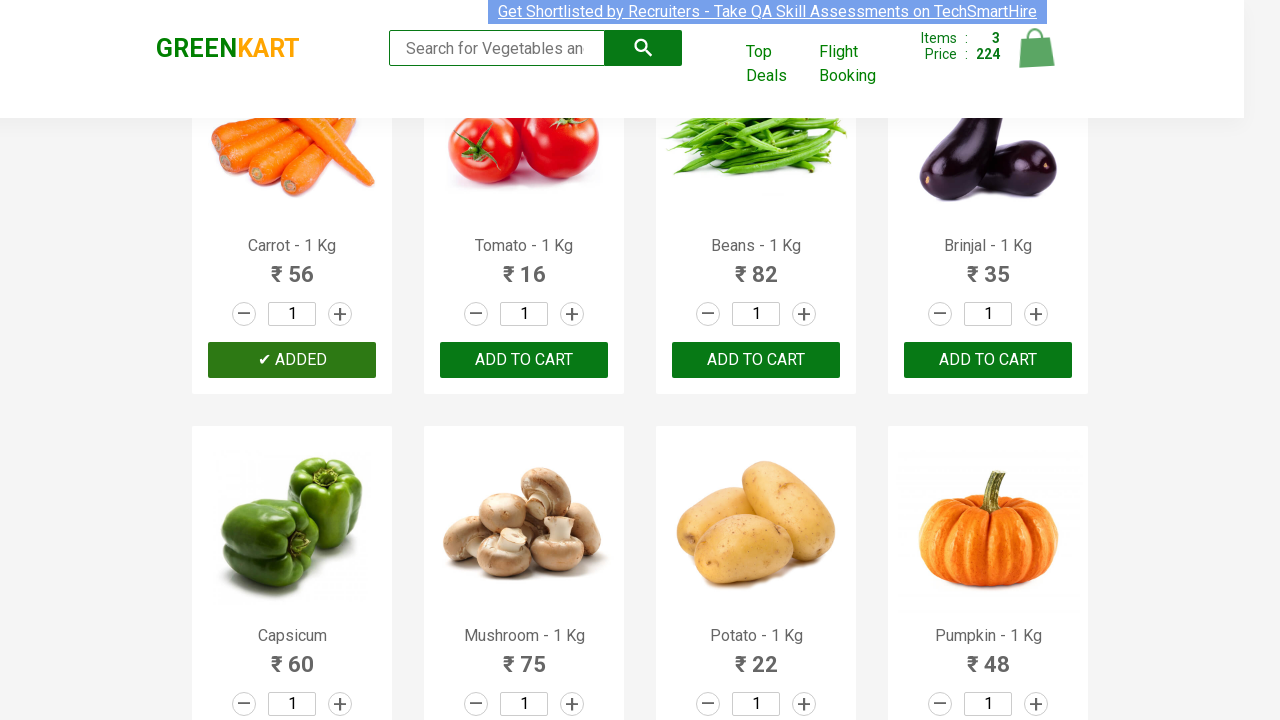

Clicked cart icon to view shopping cart at (1036, 48) on img[alt='Cart']
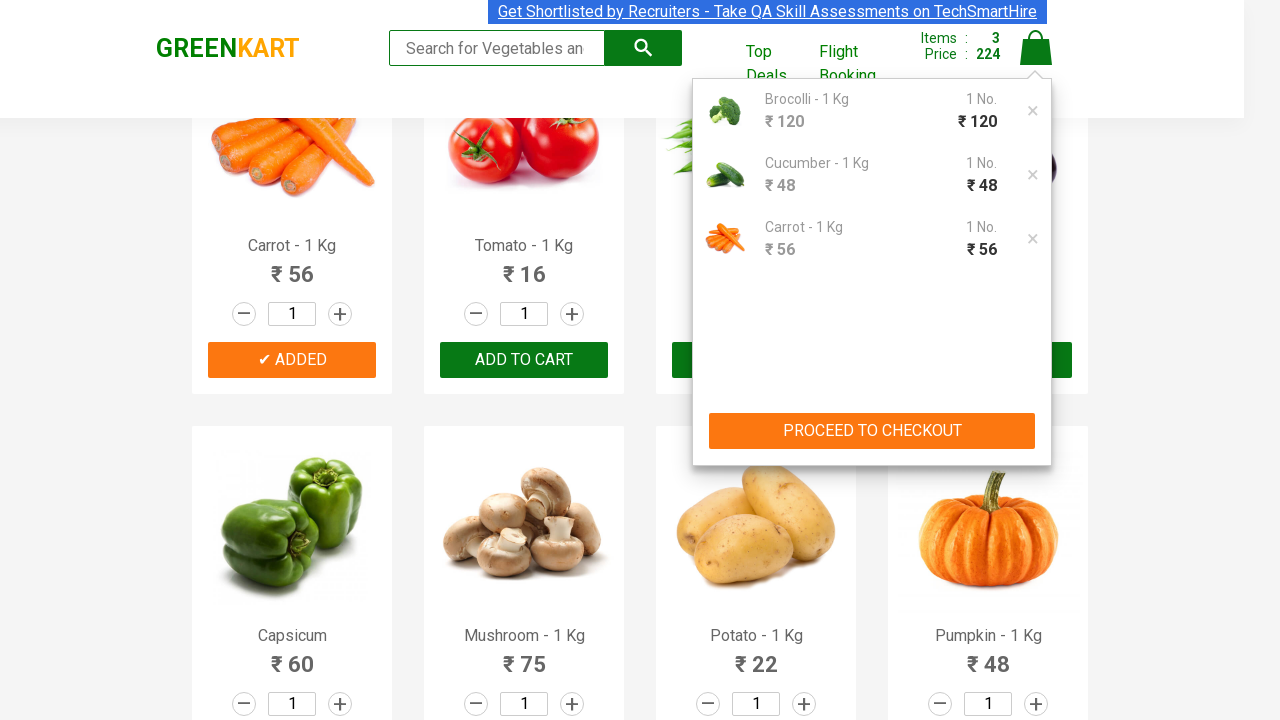

Clicked PROCEED TO CHECKOUT button at (872, 431) on button:has-text('PROCEED TO CHECKOUT')
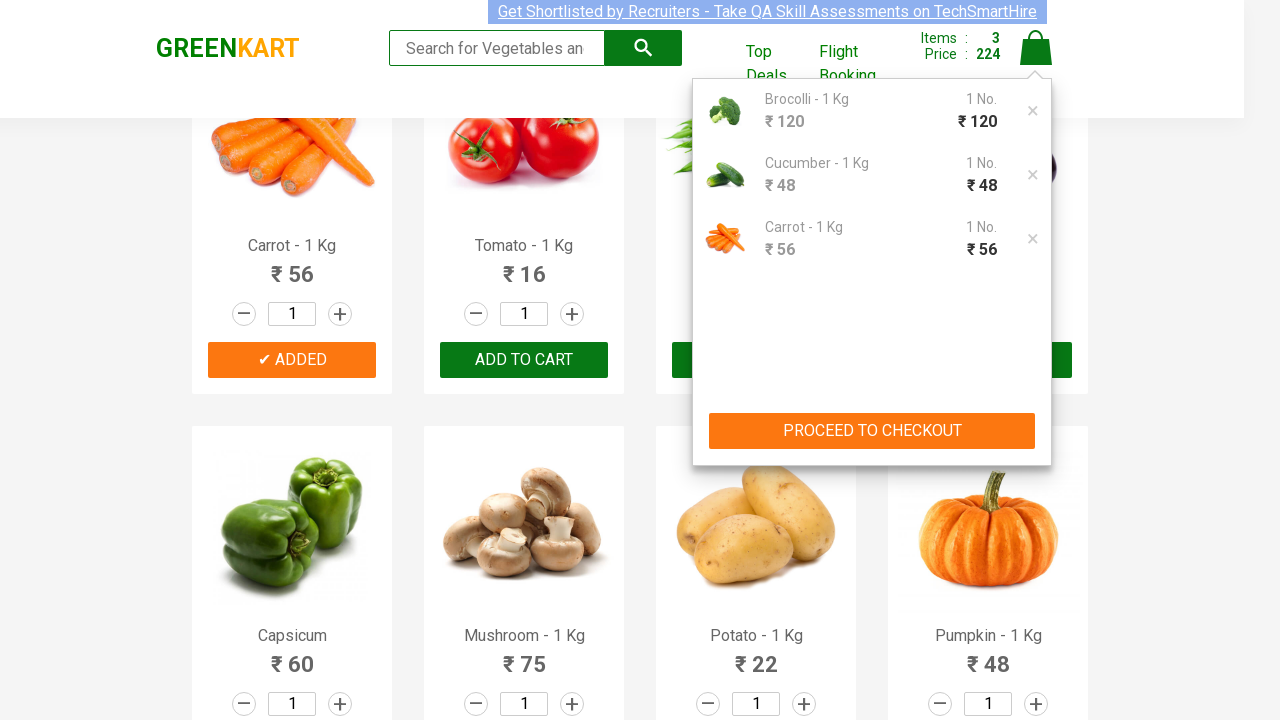

Entered promo code 'rahulshettyacademy' on input.promoCode
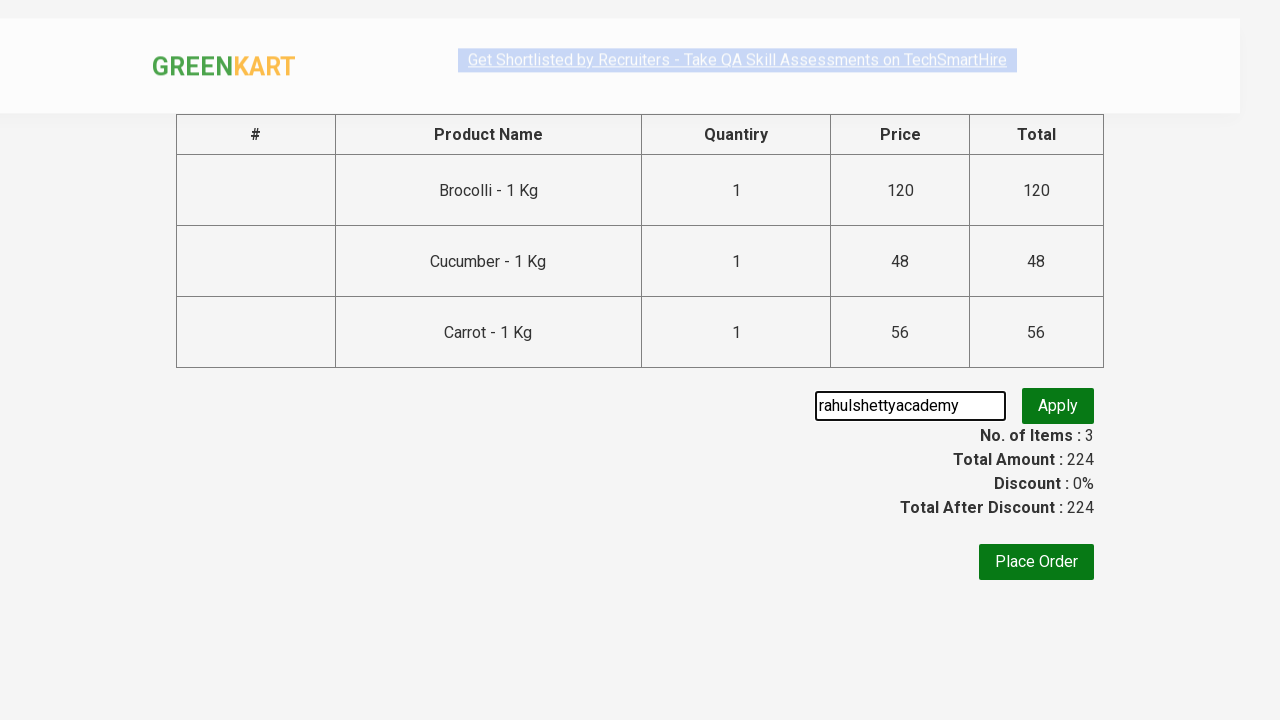

Clicked Apply promo button at (1058, 406) on .promoBtn
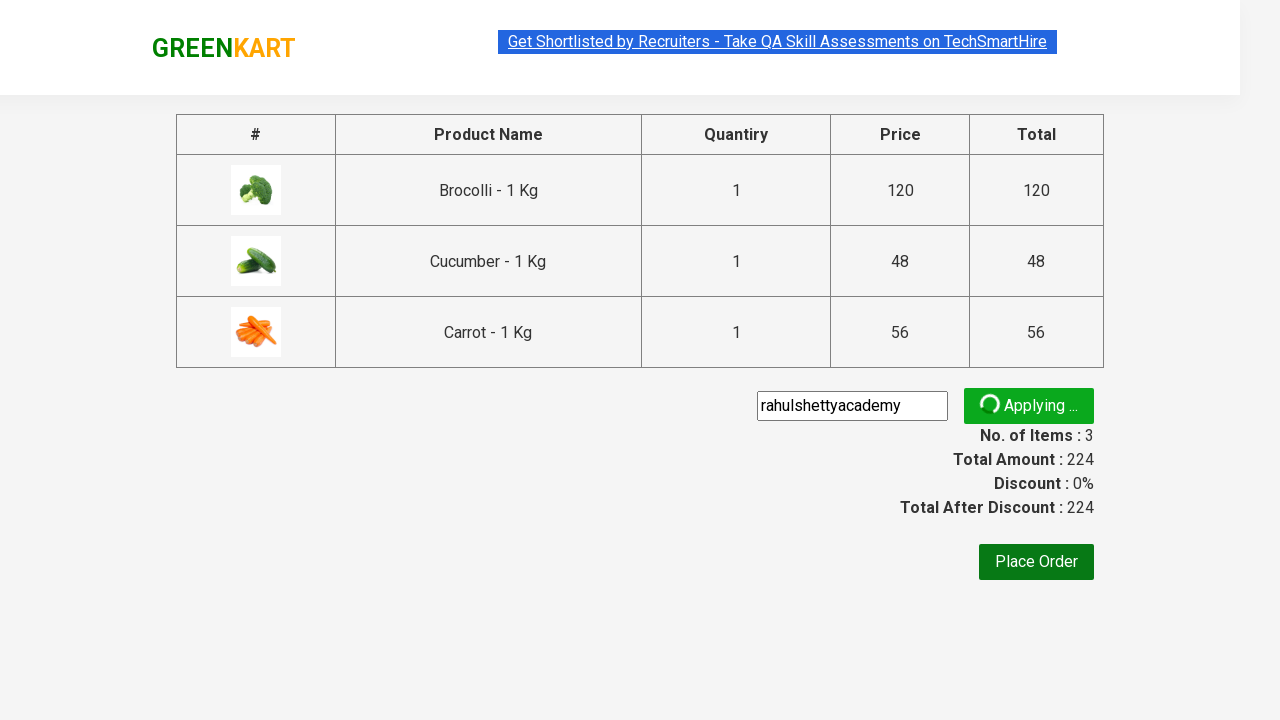

Promo code applied successfully and discount information displayed
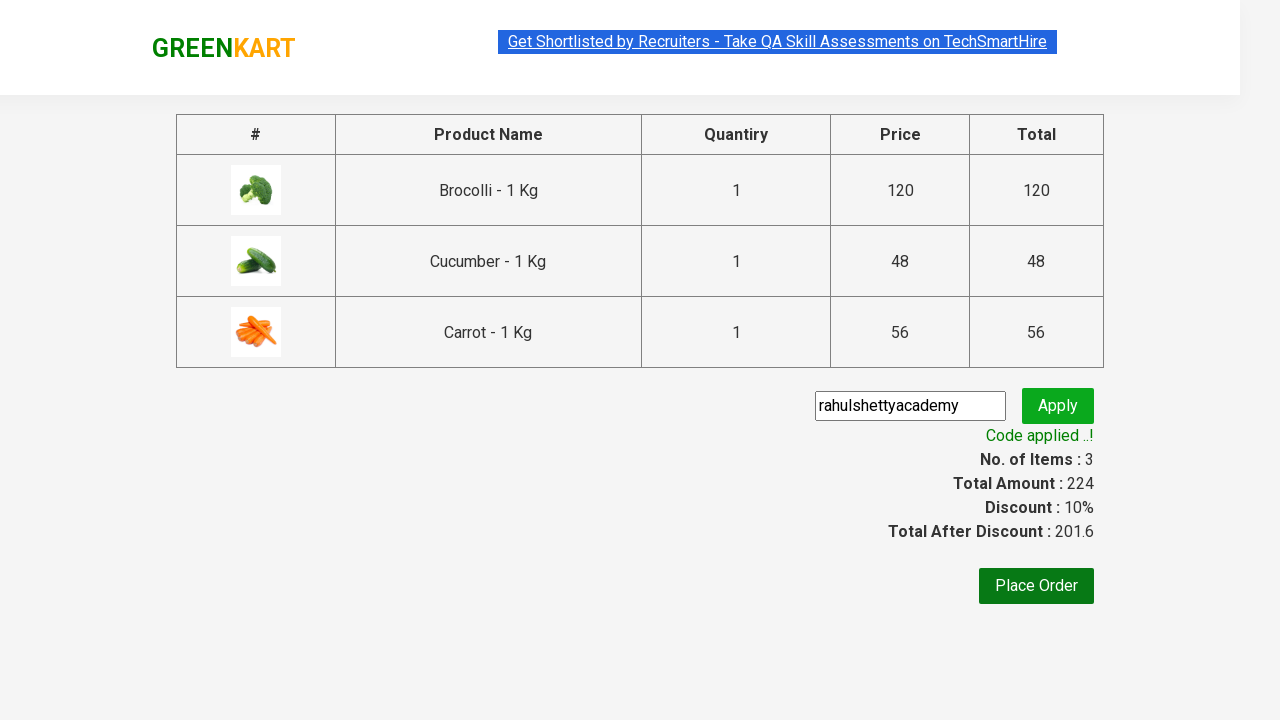

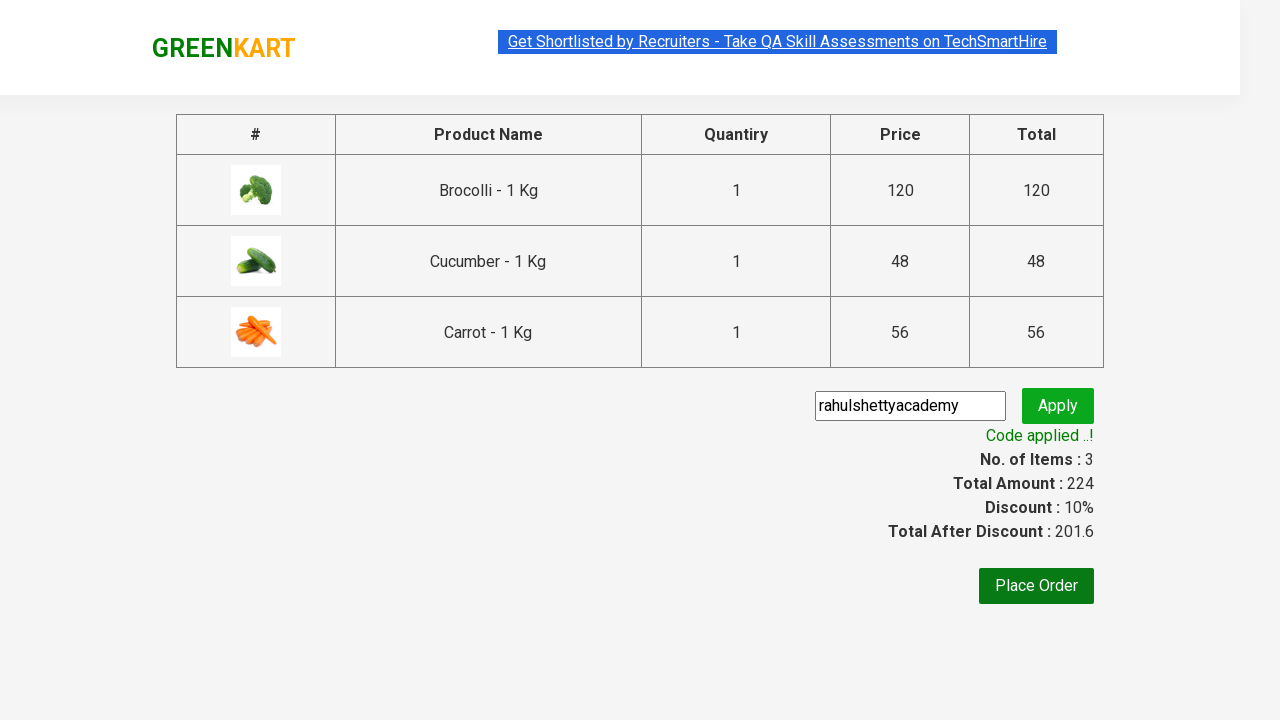